Tests form interaction on an Angular practice page by locating elements using relative positioning - finds a label above an input field and clicks a checkbox that is positioned to the left of a specific text label.

Starting URL: https://rahulshettyacademy.com/angularpractice/

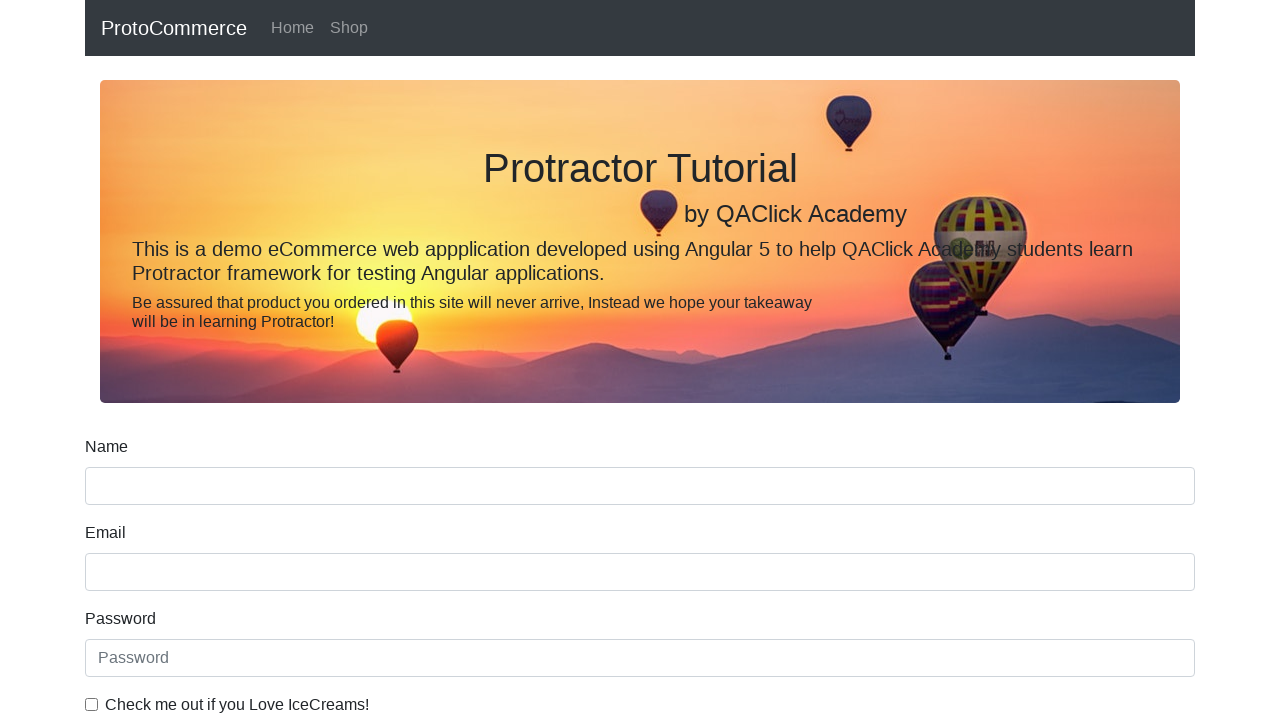

Waited for name input field to load
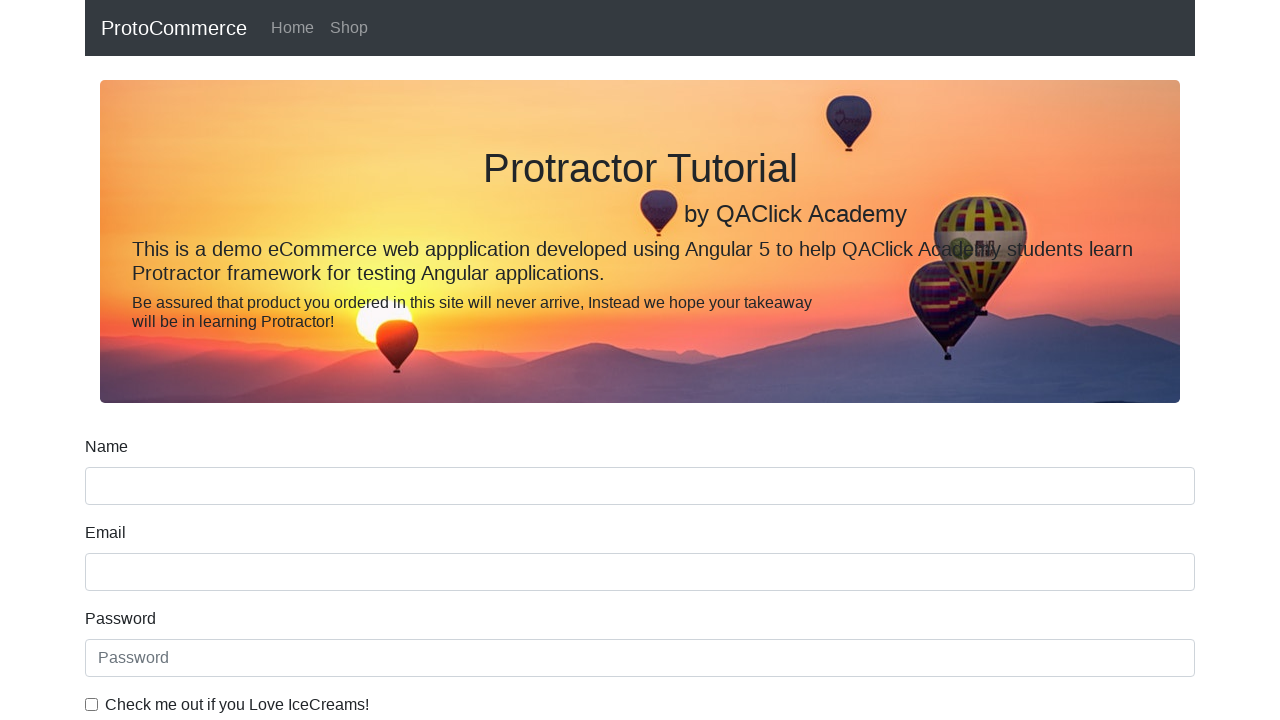

Located name input field
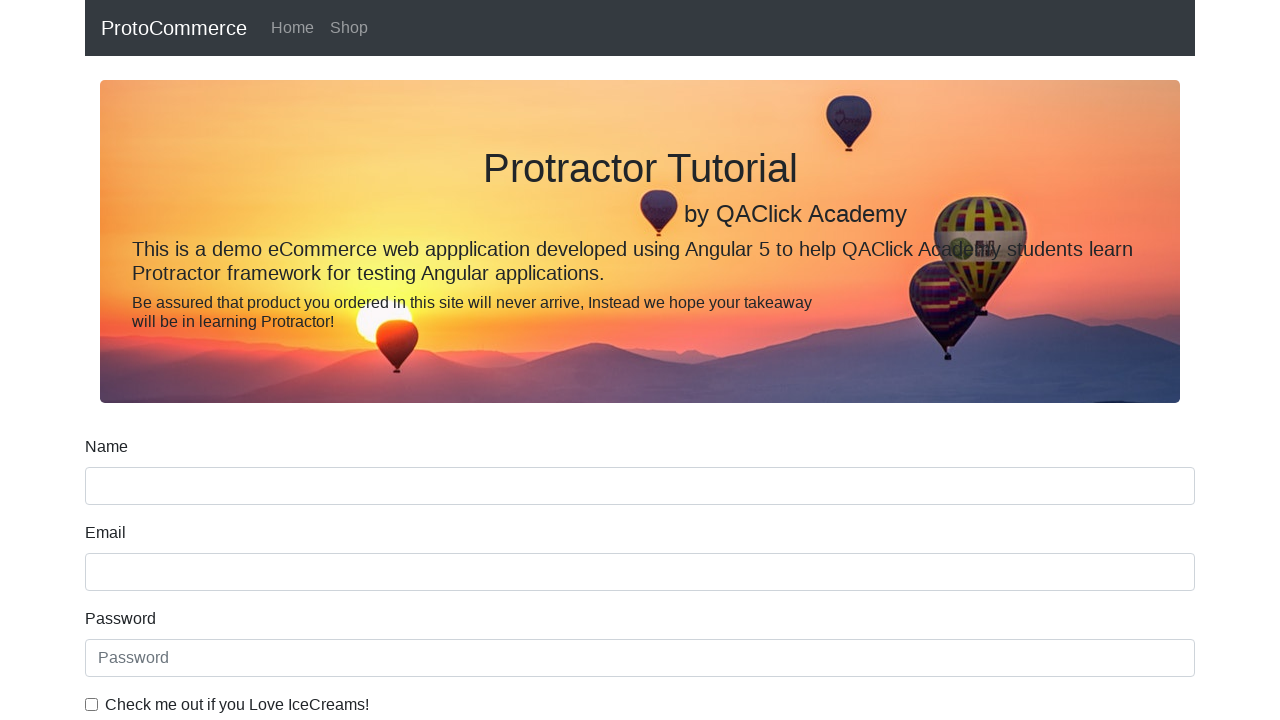

Located label above name input using relative positioning
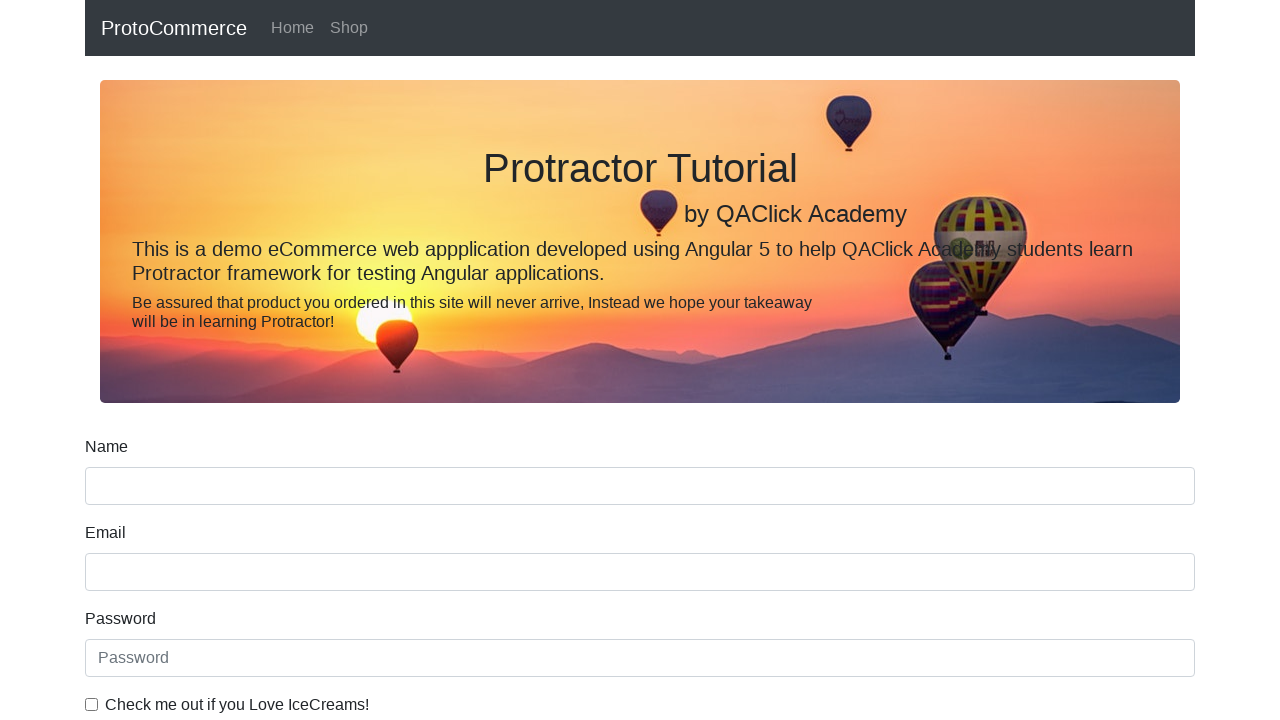

Retrieved label text: Name
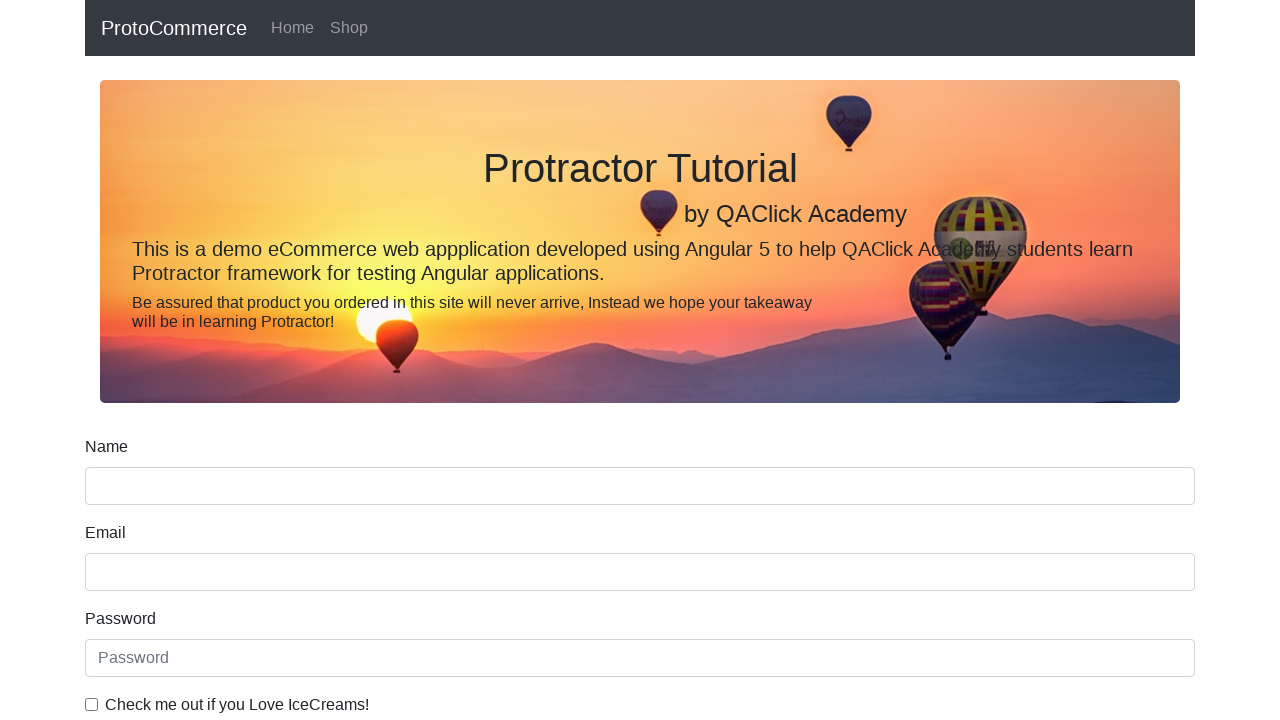

Located ice cream checkbox using relative positioning
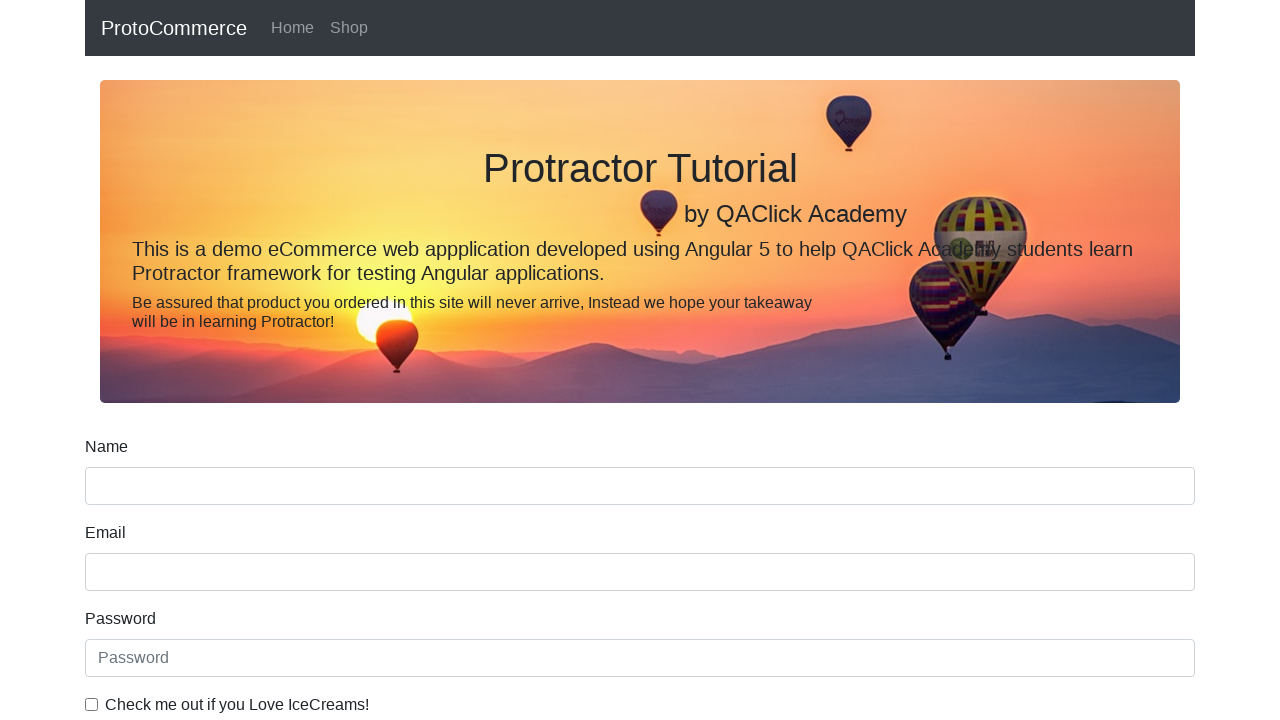

Clicked ice cream checkbox at (92, 704) on input#exampleCheck1
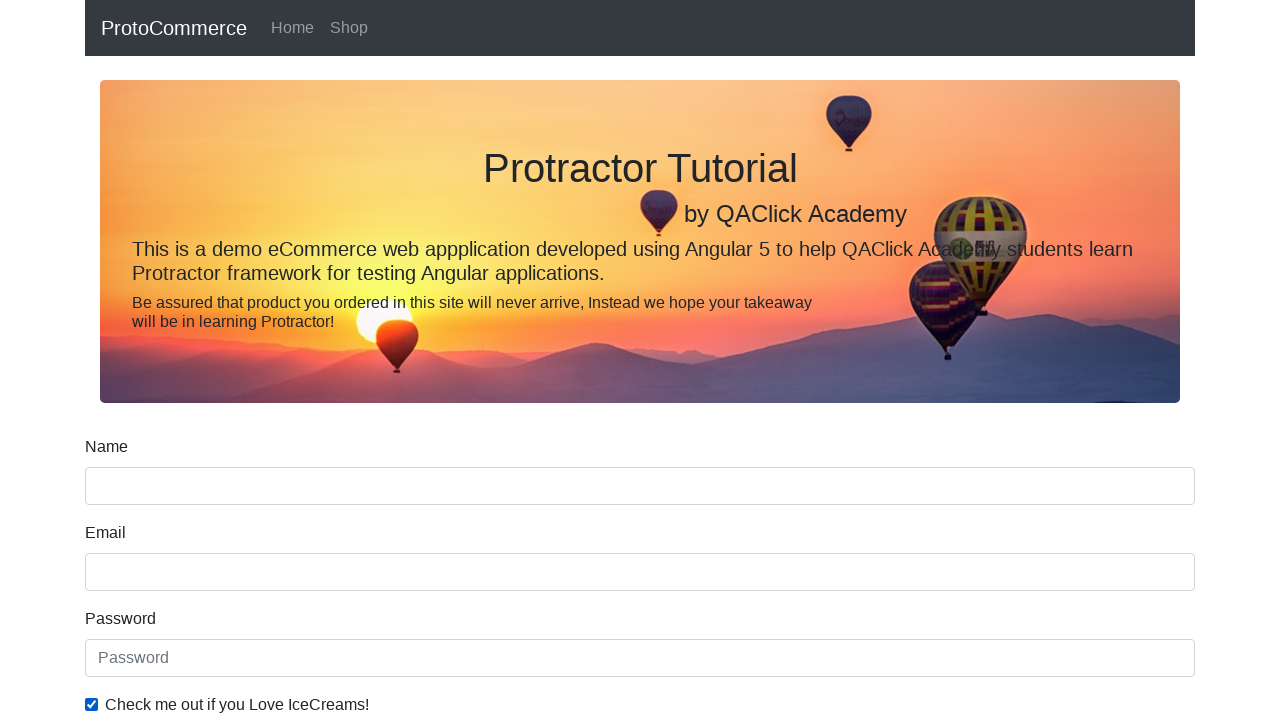

Waited 1000ms for form to process checkbox click
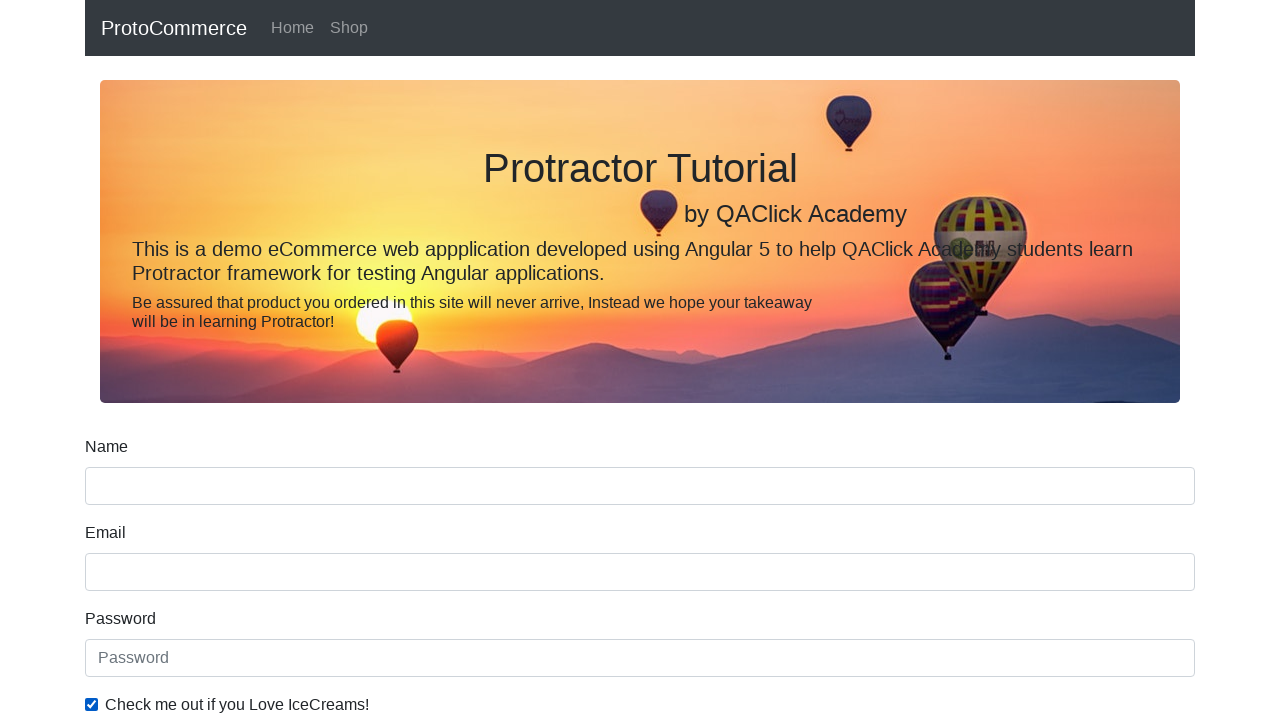

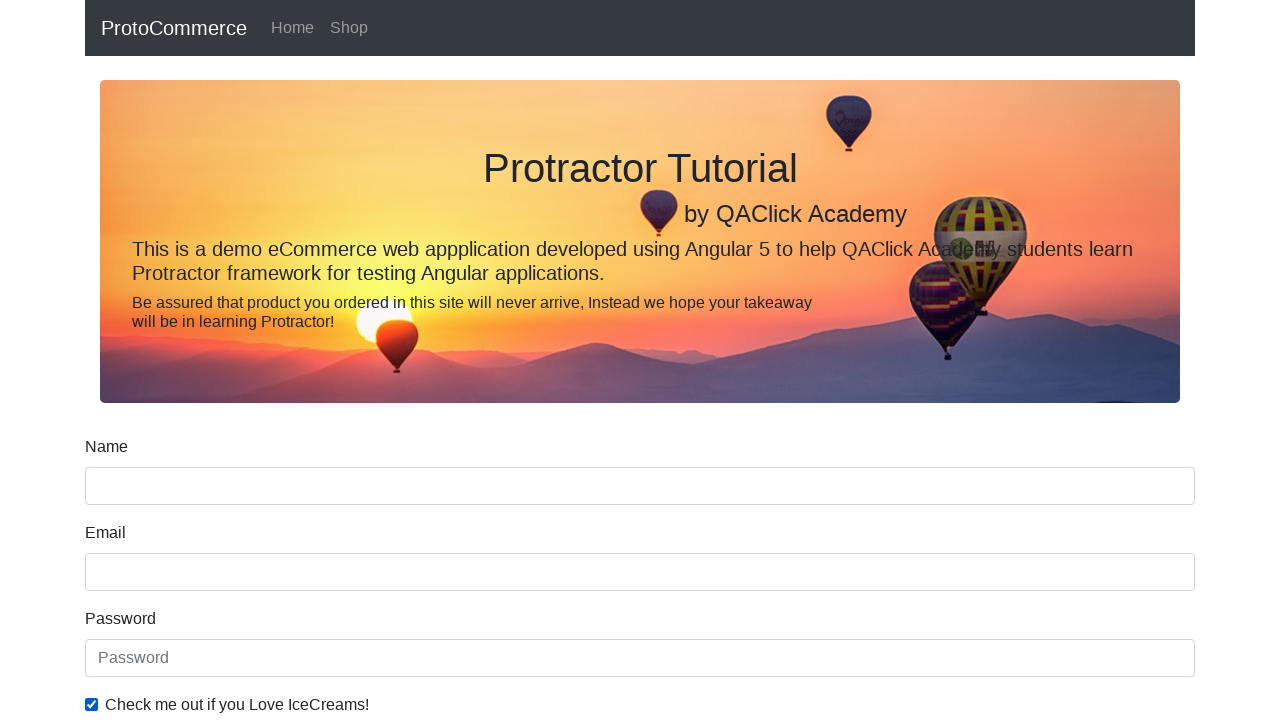